Navigates to Trello homepage and fills the email field which is an active element on the page

Starting URL: https://trello.com/

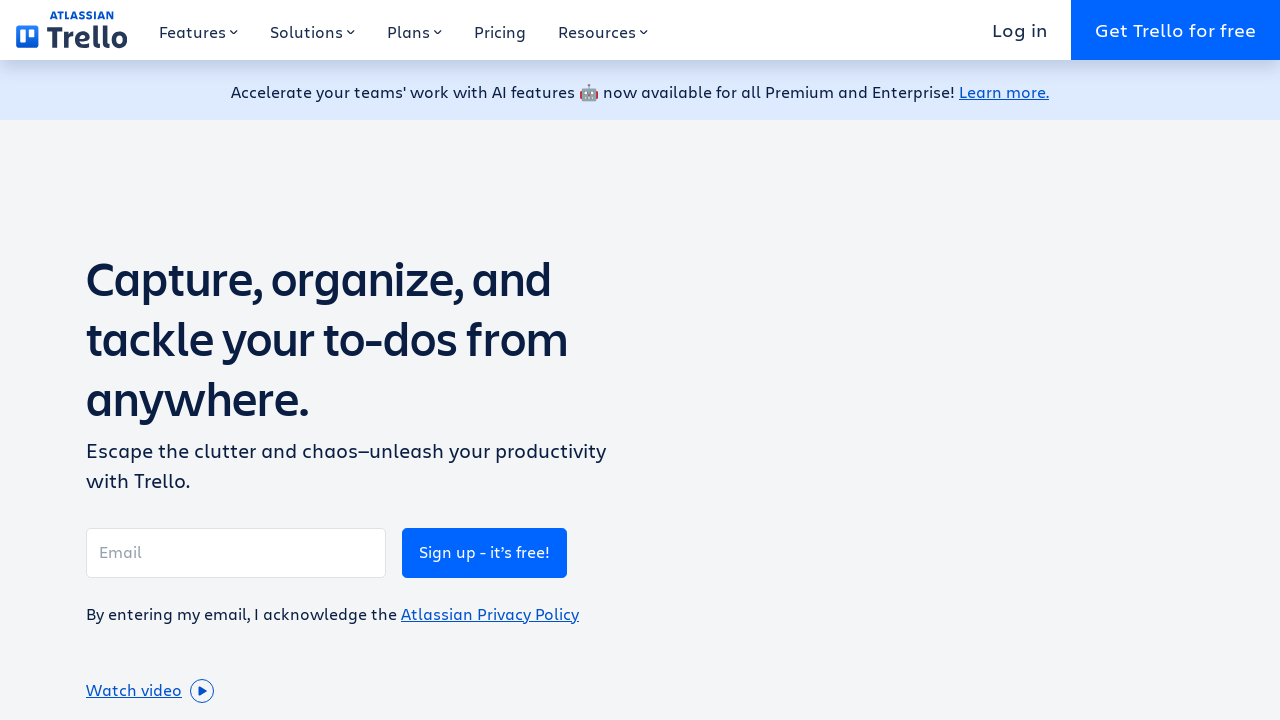

Navigated to Trello homepage
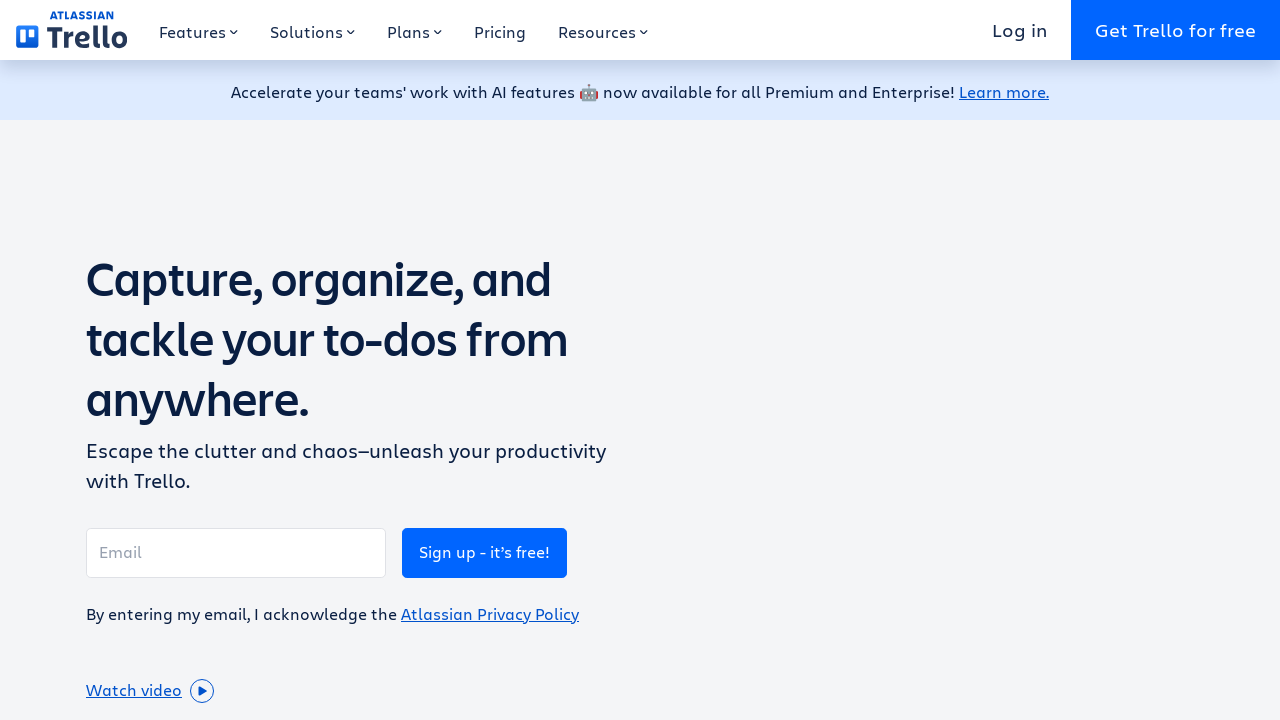

Filled active email field with 'peoplefortiptur@gmail.com'
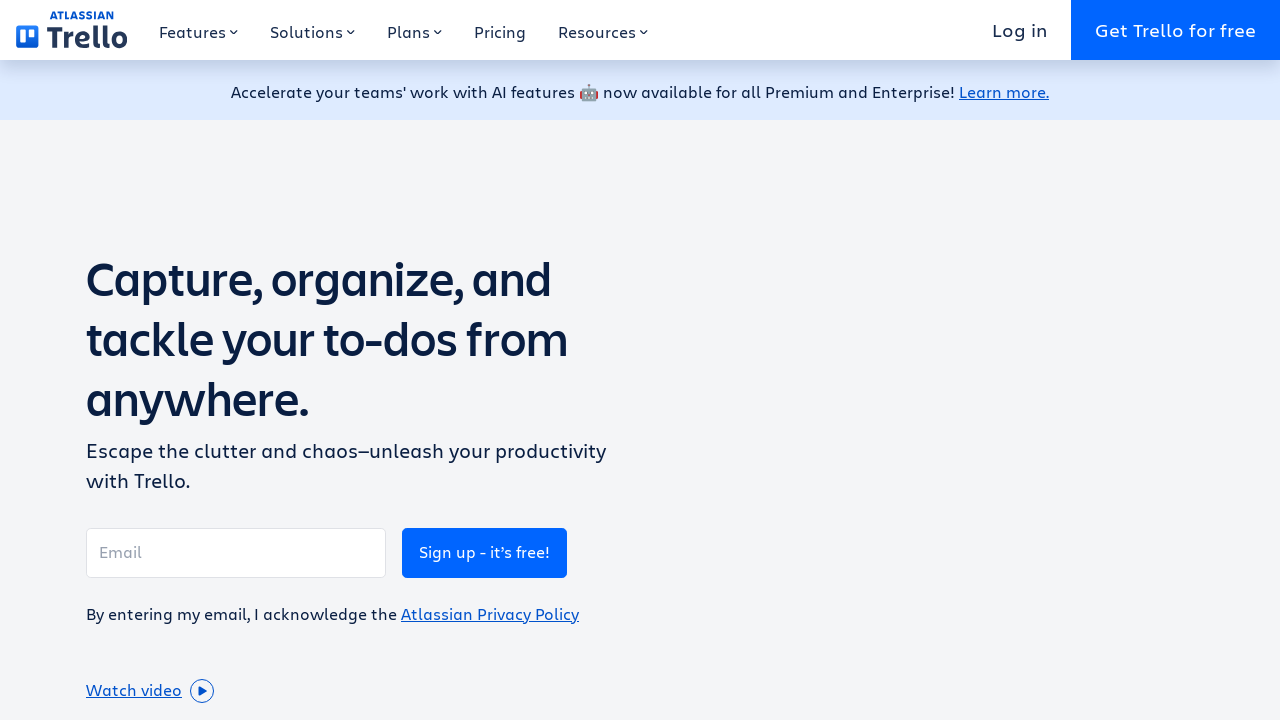

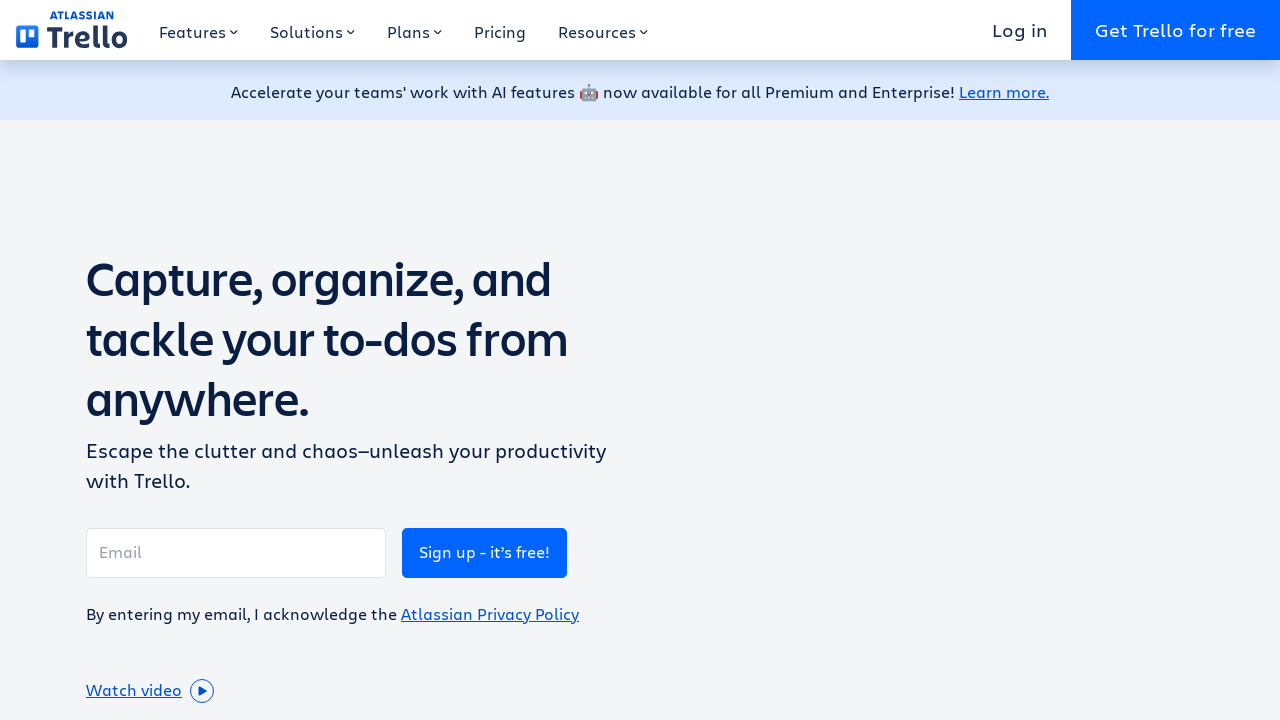